Tests nested iframe handling by clicking a tab to show multiple frames, switching to an outer iframe, then to an inner iframe, and filling a text input field with text.

Starting URL: http://demo.automationtesting.in/Frames.html

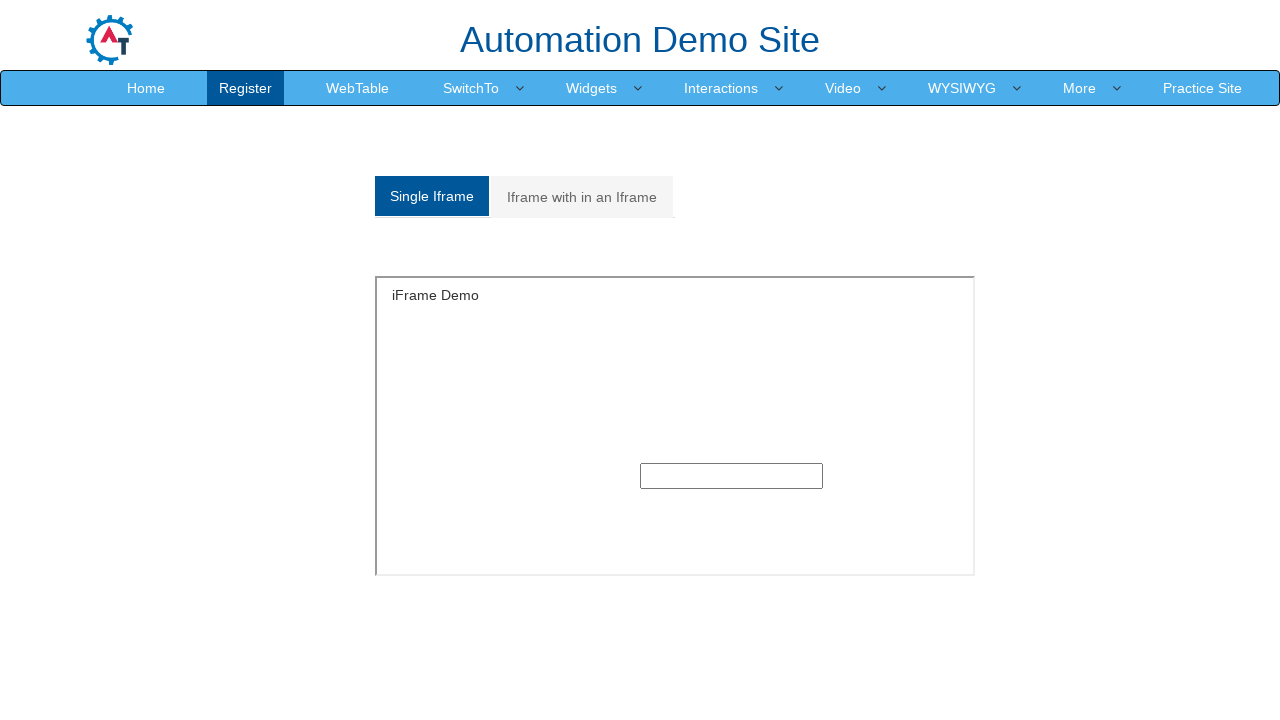

Clicked the multiple frames tab at (582, 197) on xpath=/html/body/section/div[1]/div/div/div/div[1]/div/ul/li[2]/a
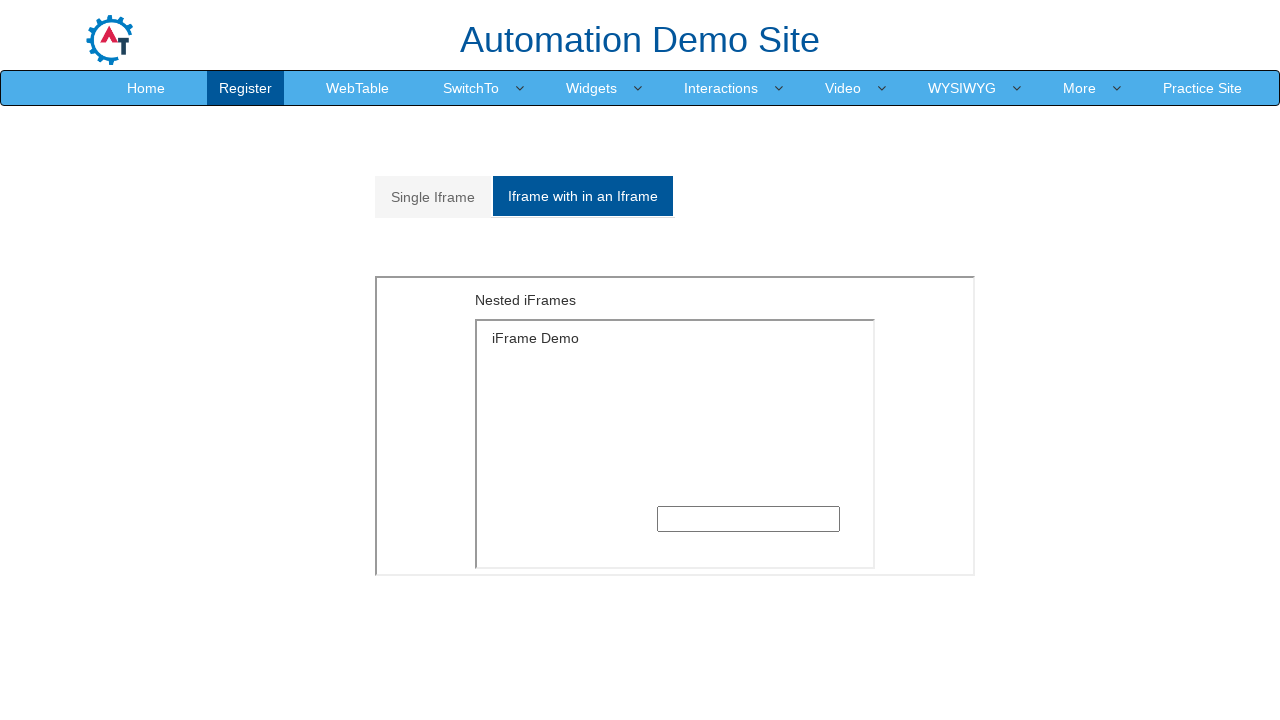

Outer iframe (#Multiple iframe) is visible
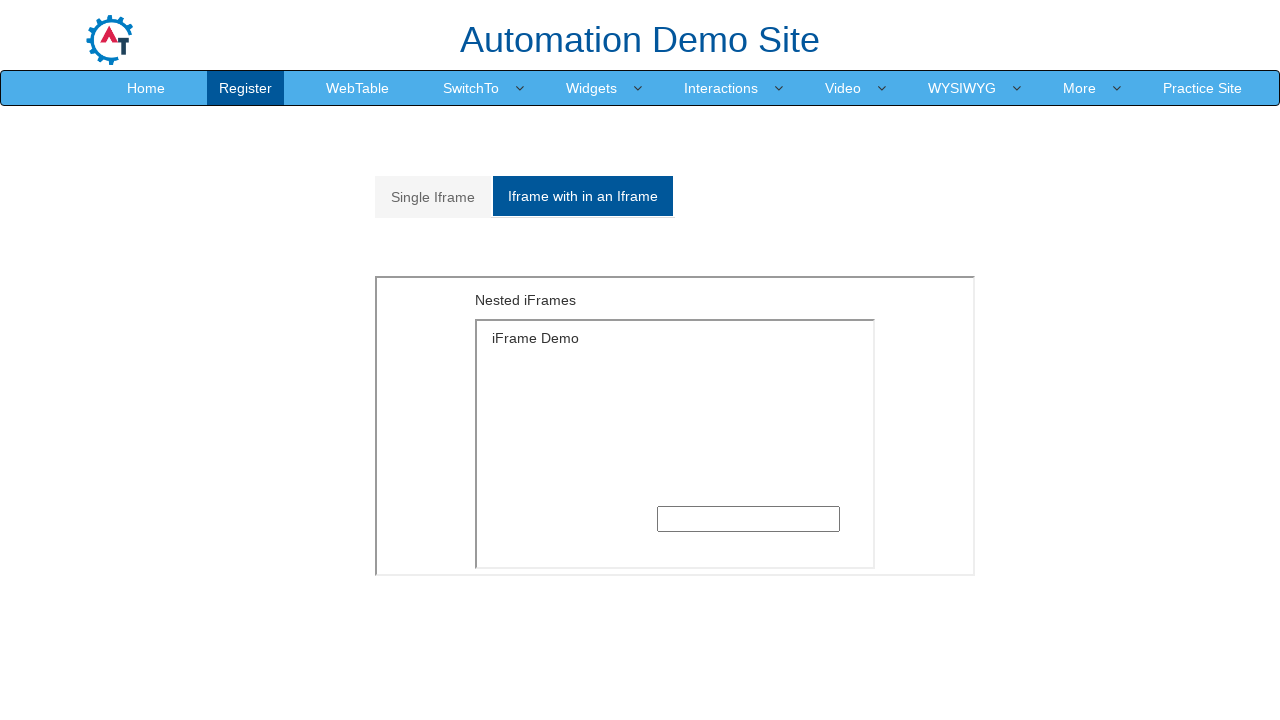

Switched to outer iframe (#Multiple iframe)
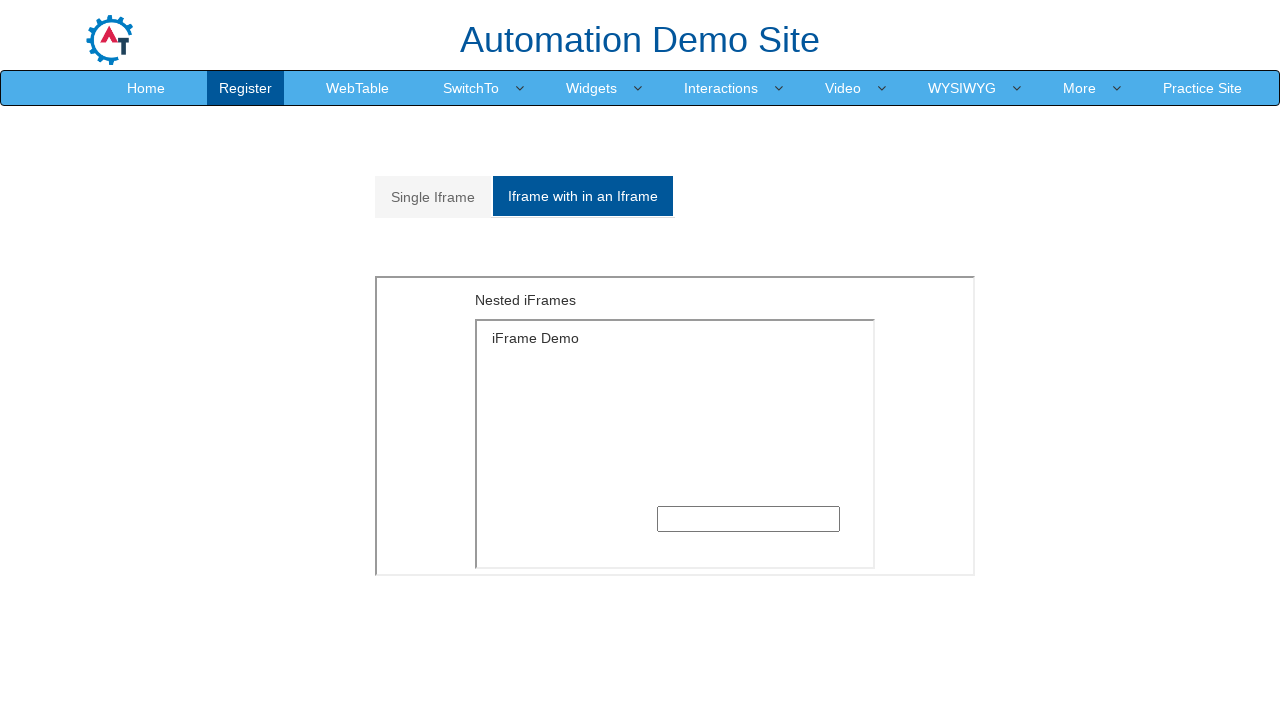

Located inner iframe within outer frame
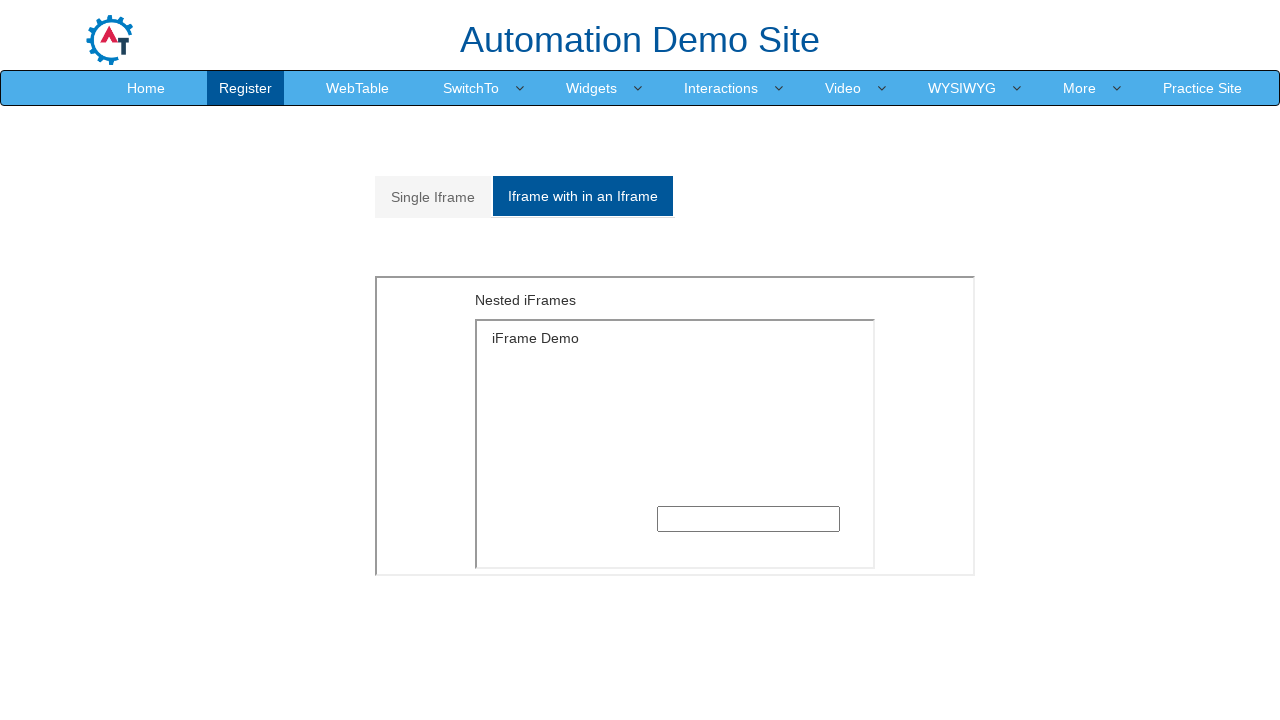

Filled text input field in inner iframe with 'Selenium' on #Multiple iframe >> internal:control=enter-frame >> iframe >> internal:control=e
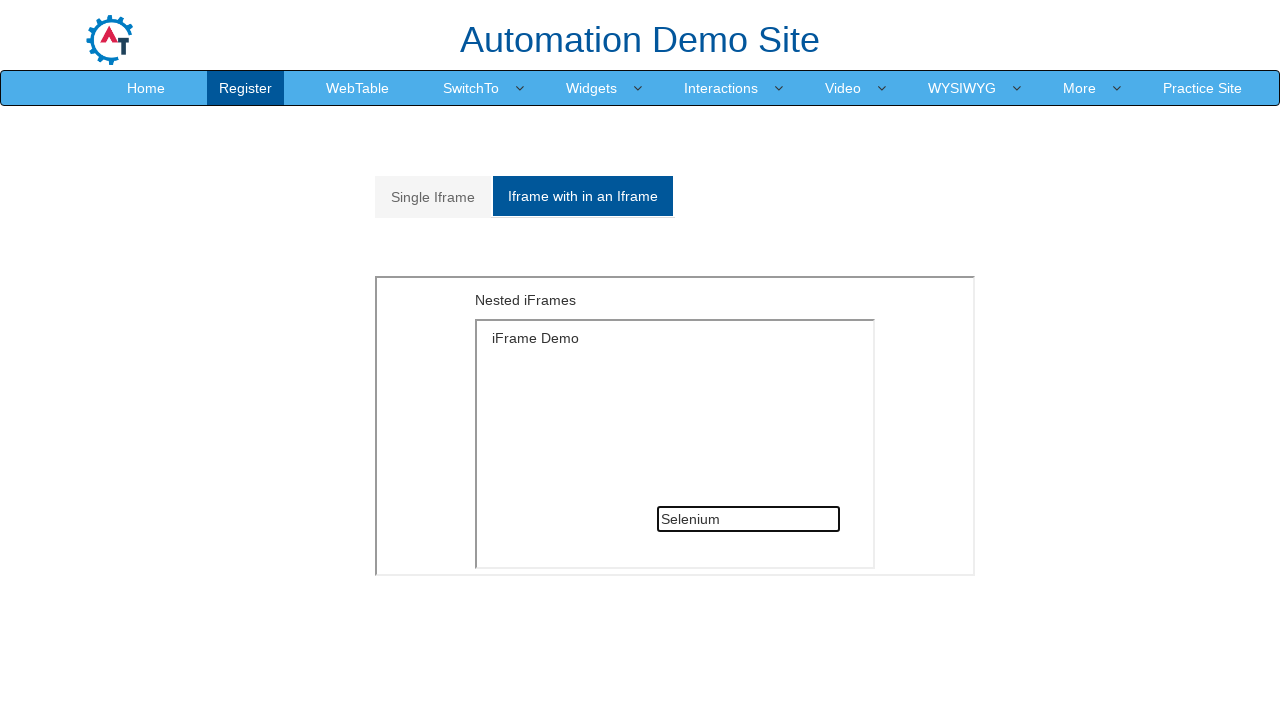

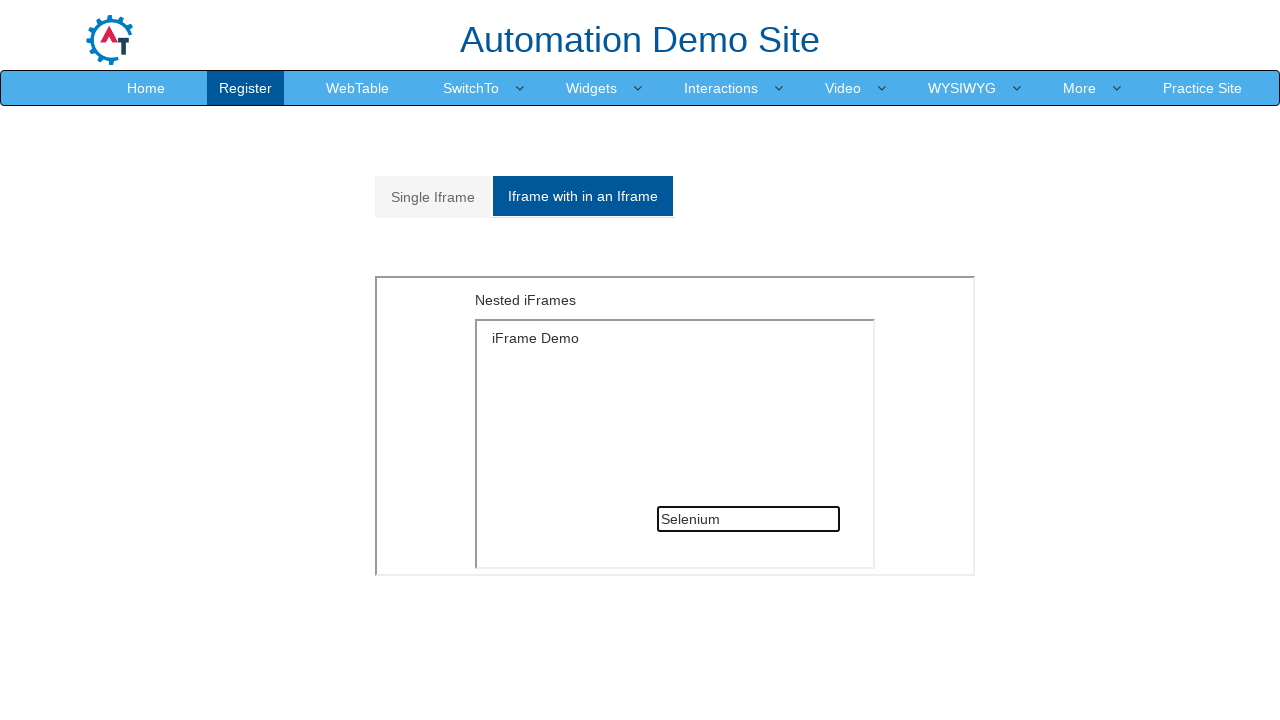